Navigates to the OrangeHRM demo login page and verifies the page loads by checking the title

Starting URL: https://opensource-demo.orangehrmlive.com/web/index.php/auth/login

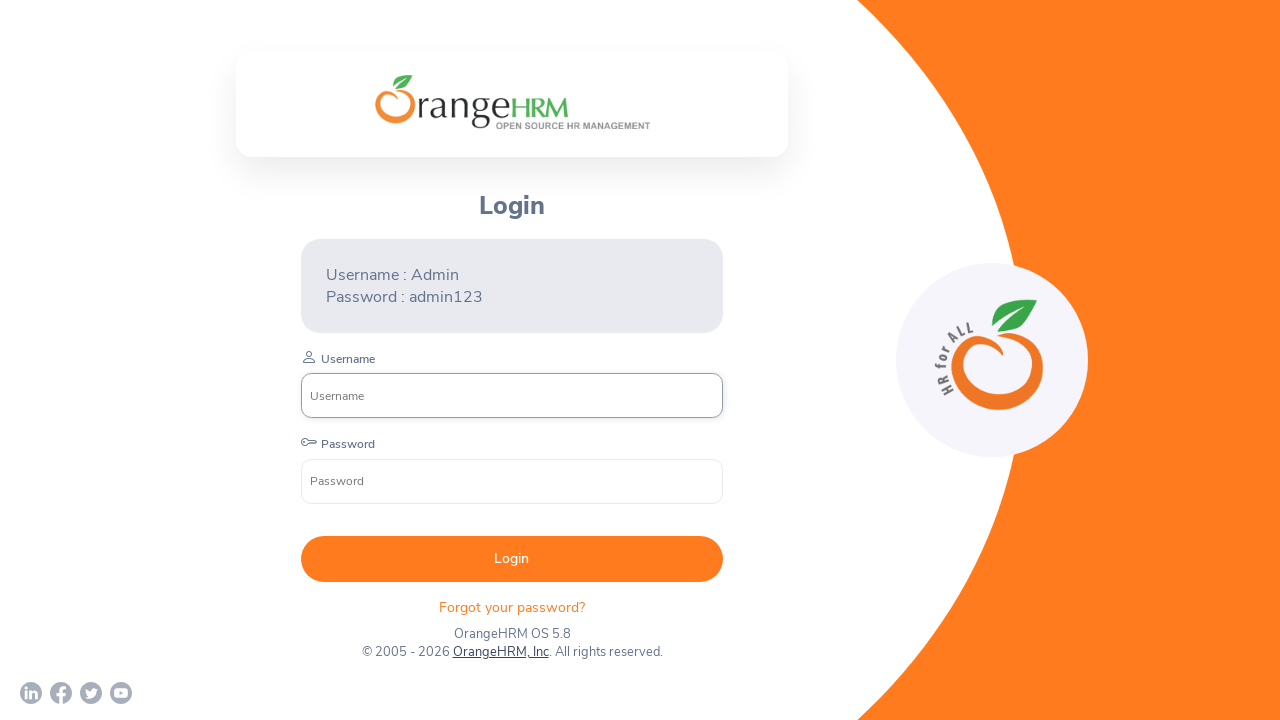

Waited for login page DOM to fully load
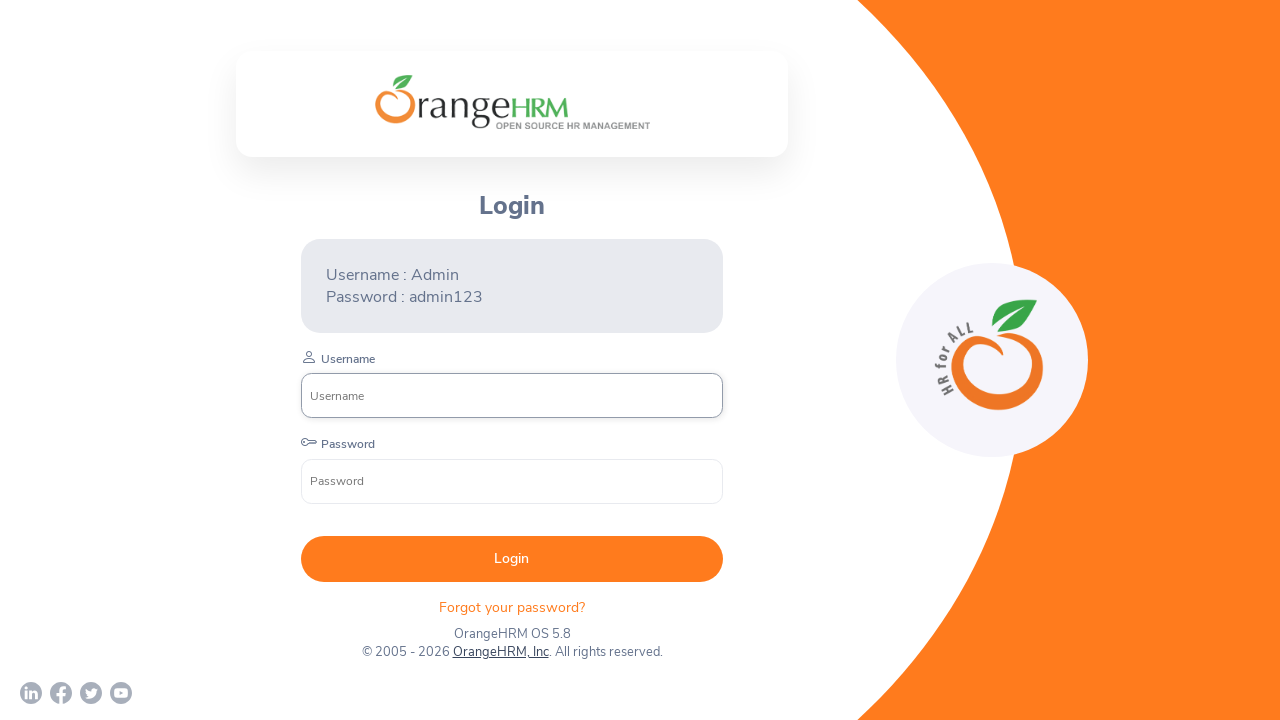

Retrieved page title: 'OrangeHRM'
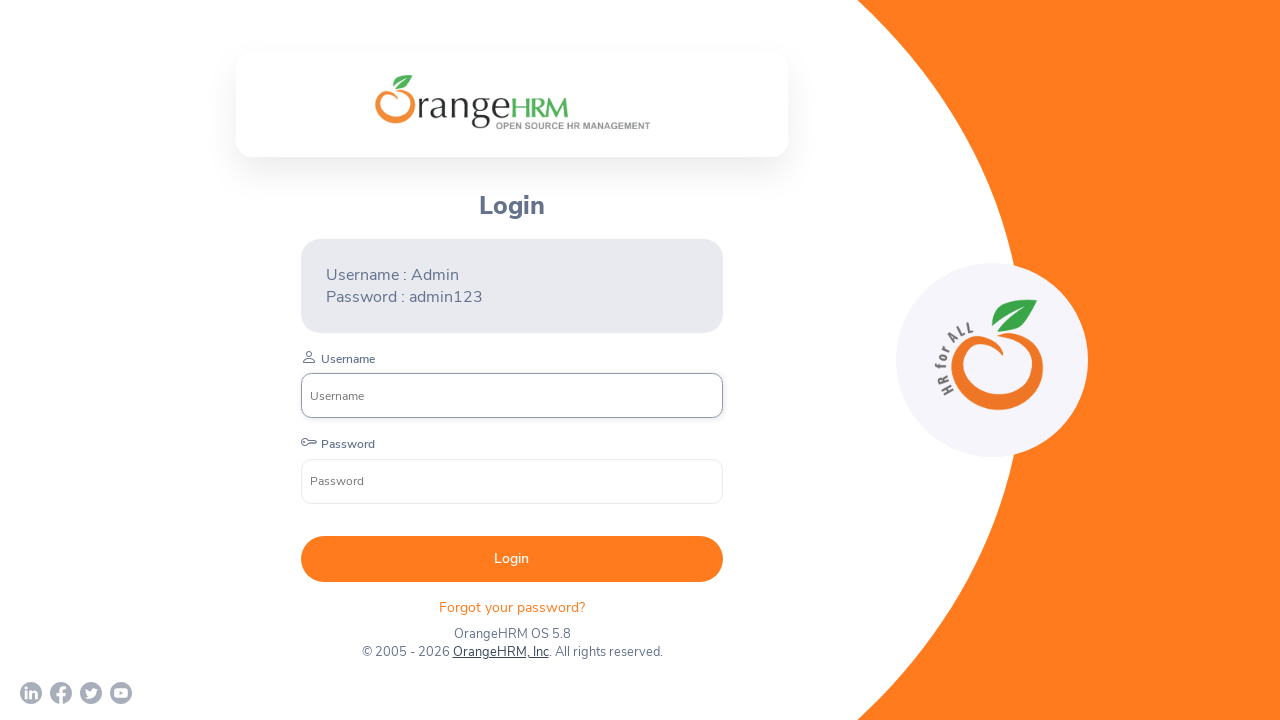

Confirmed username input field is present on login form
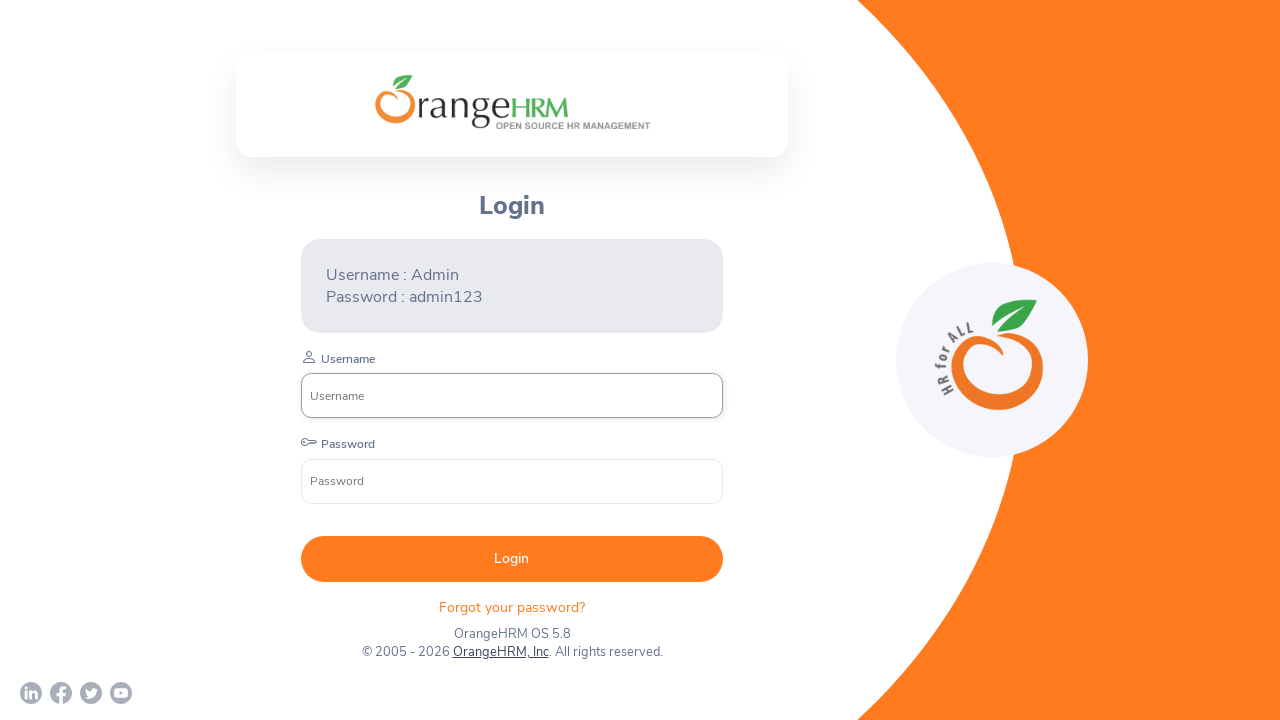

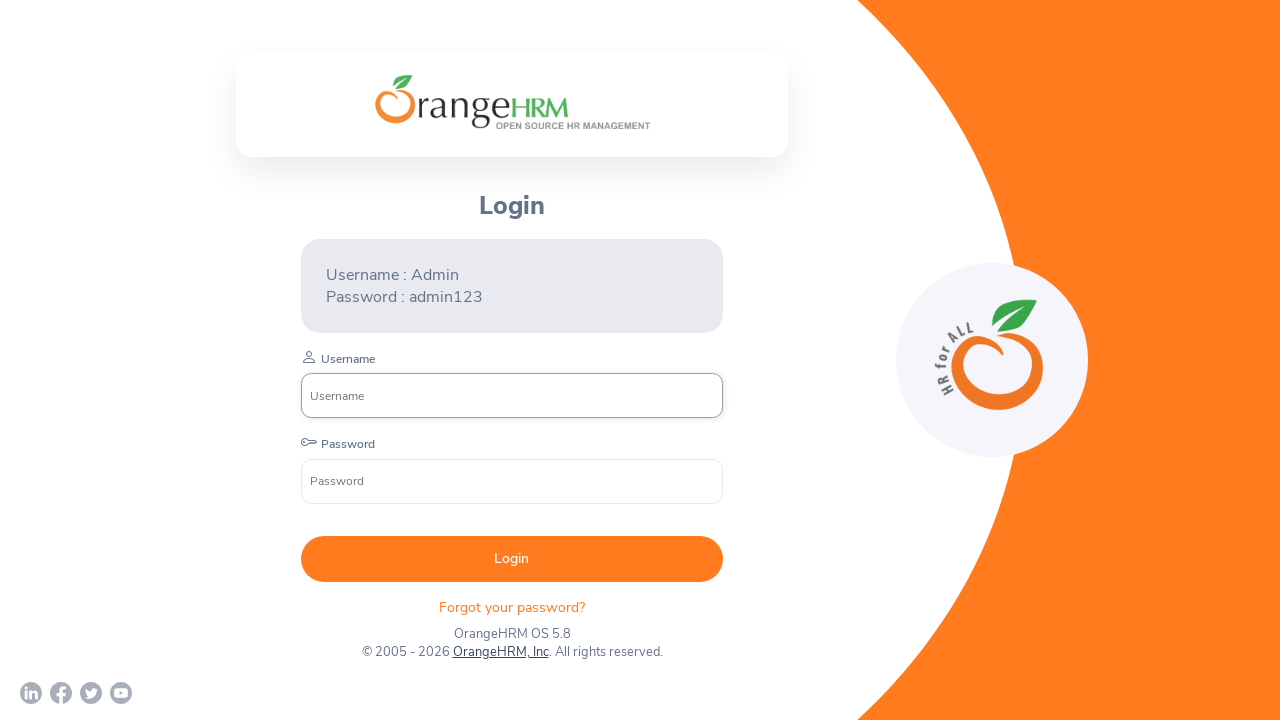